Tests double-click functionality by double-clicking a button and verifying the success message is displayed

Starting URL: https://demoqa.com/buttons

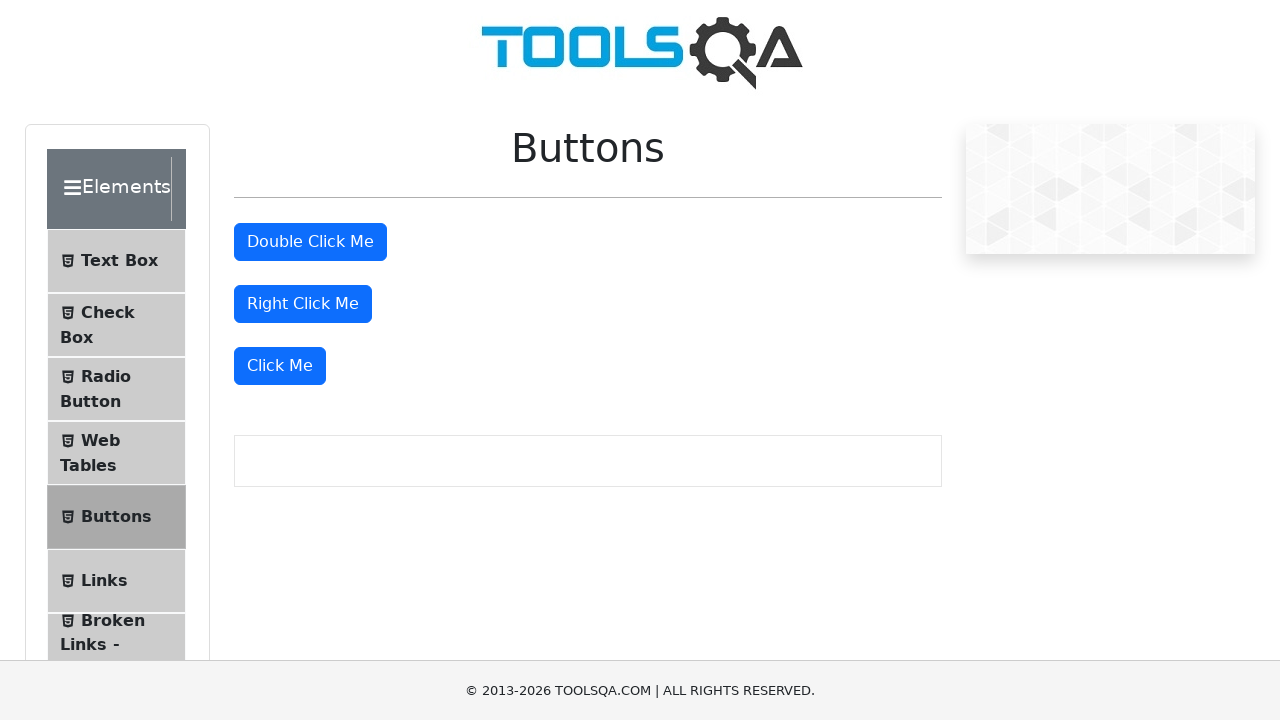

Double-clicked the 'Double Click Me' button at (310, 242) on #doubleClickBtn
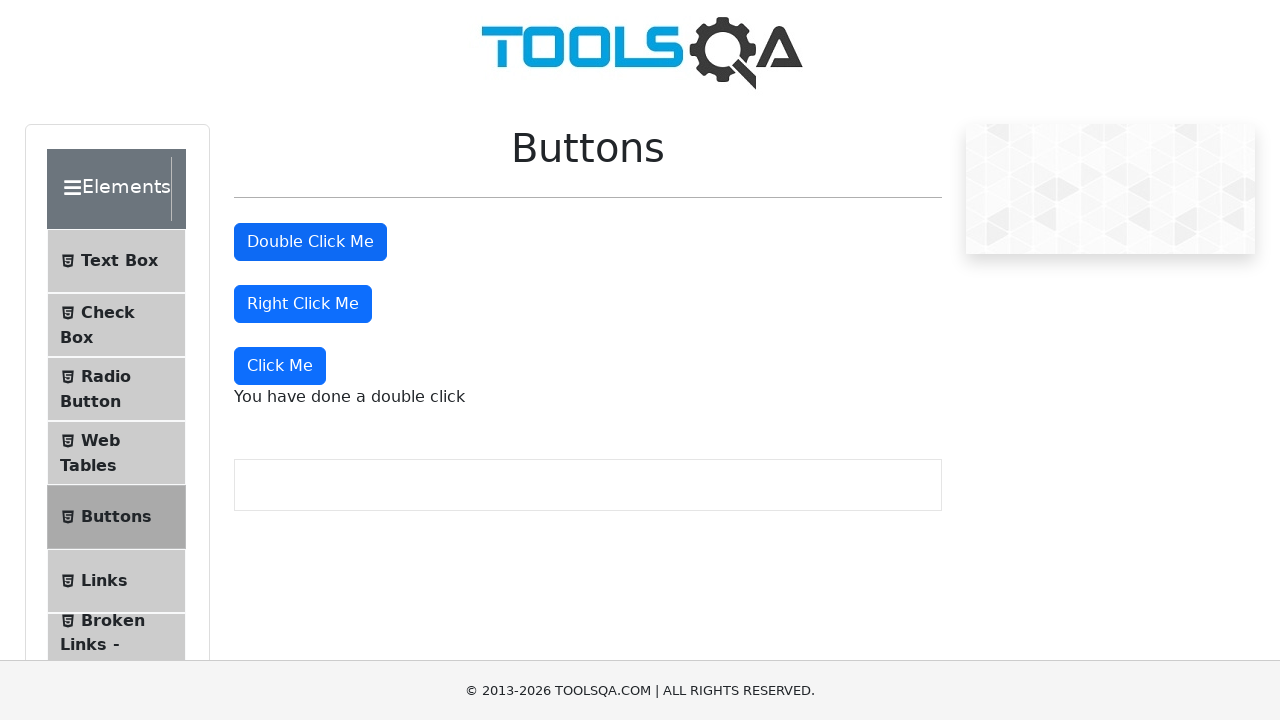

Double-click success message appeared and is visible
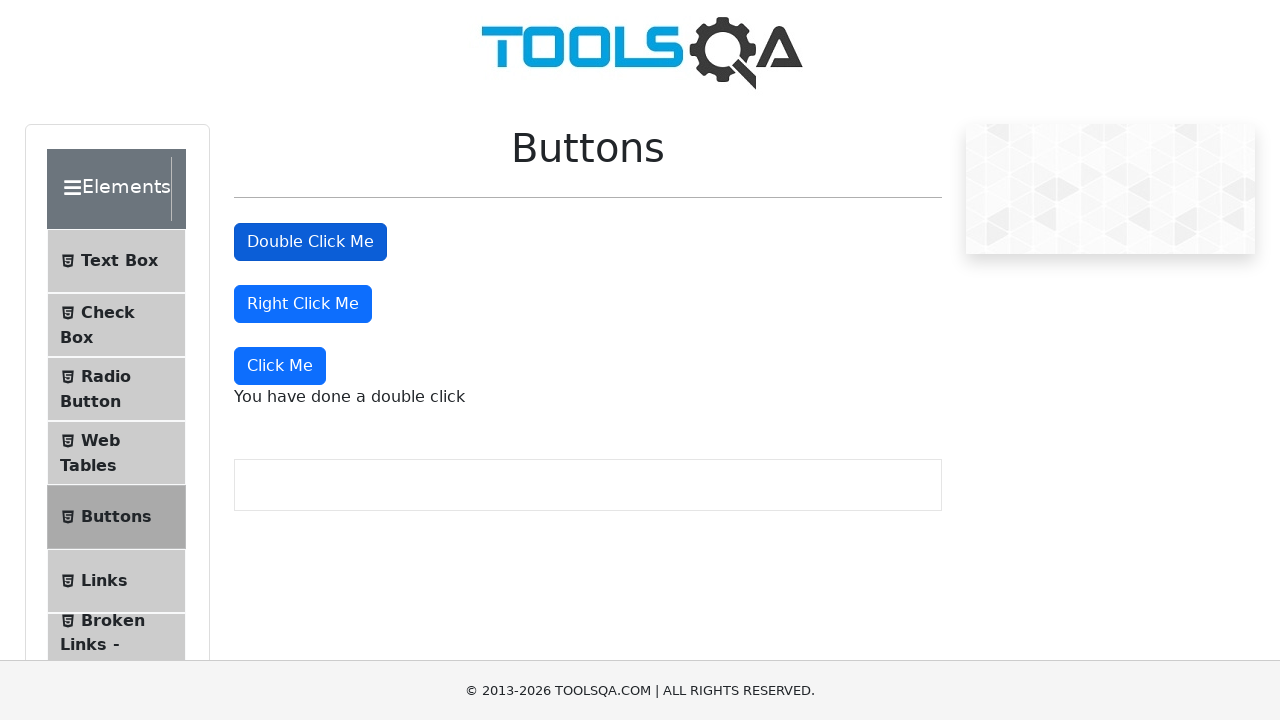

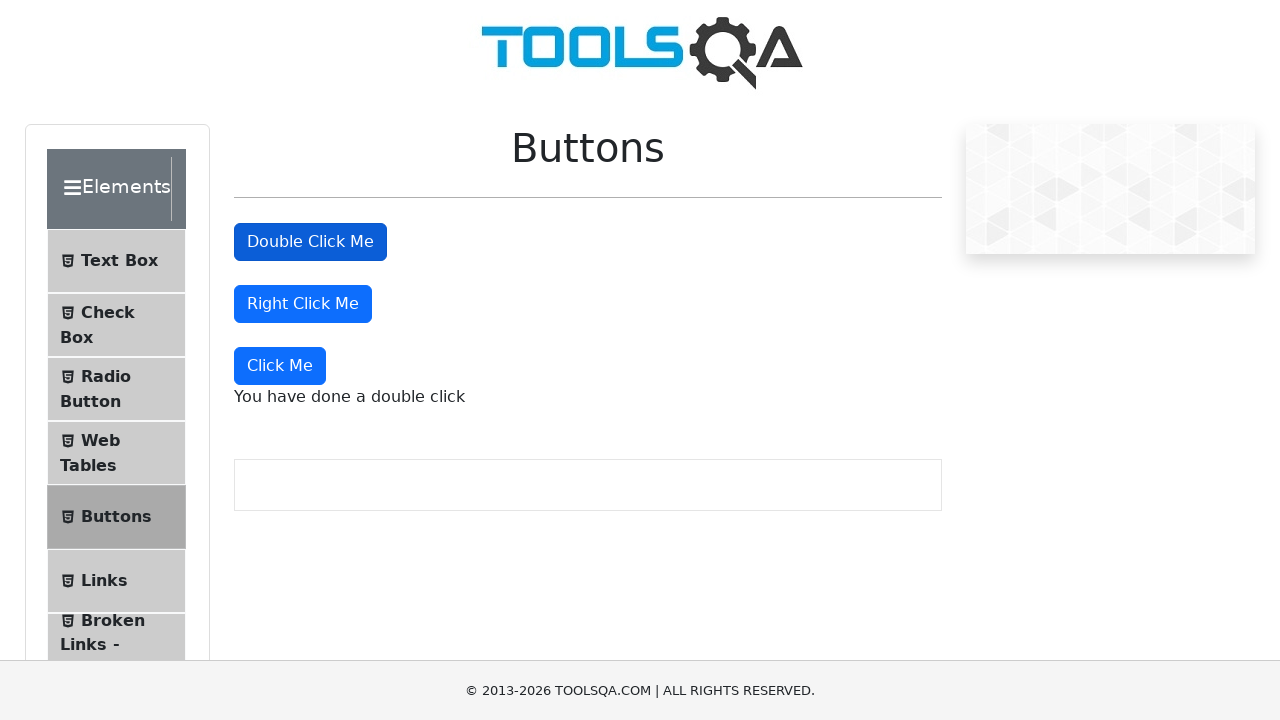